Navigates to a practice form page and checks the state of various form elements (editable, enabled, disabled, visible, checked, hidden status)

Starting URL: https://demoqa.com/automation-practice-form

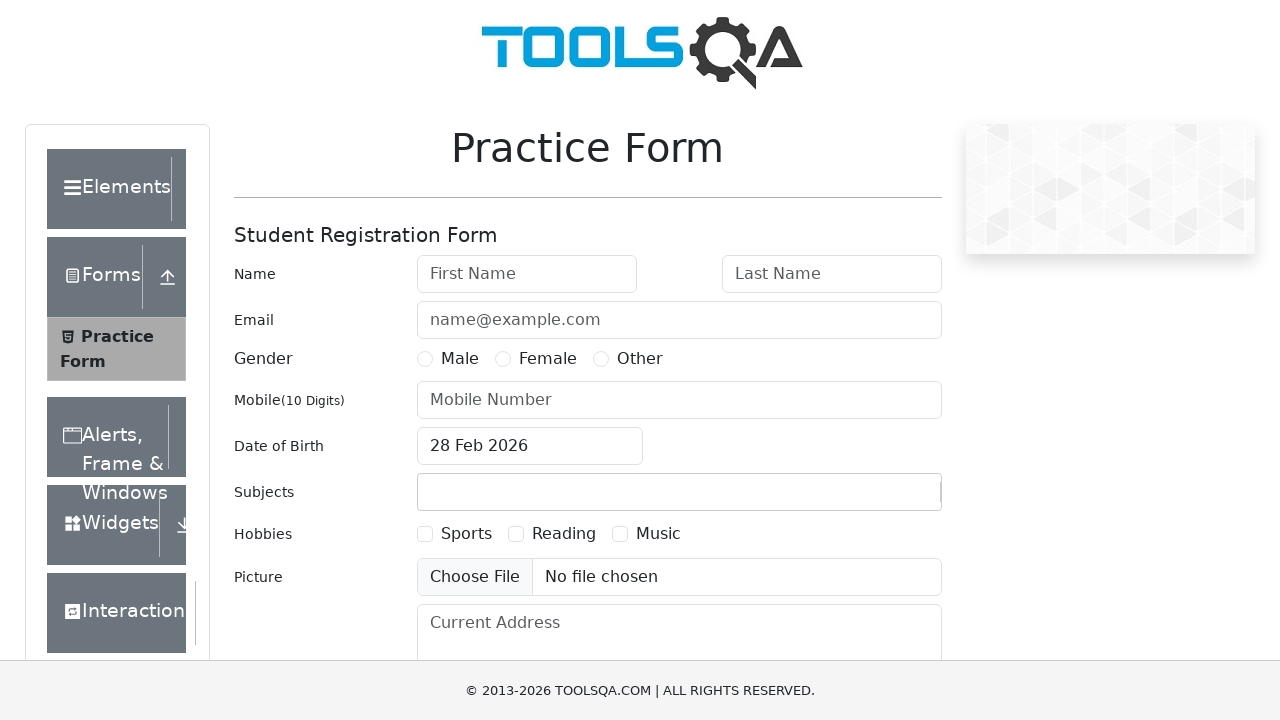

Navigated to automation practice form page
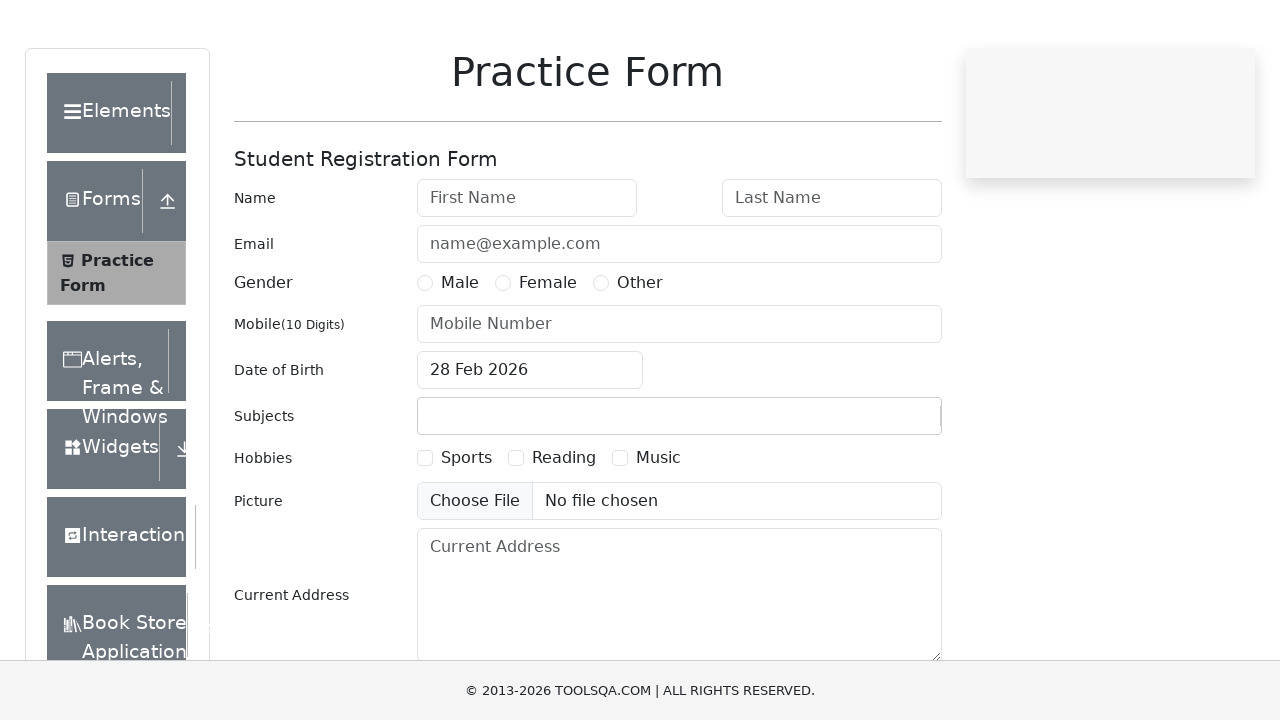

Checked if mobile number field is editable
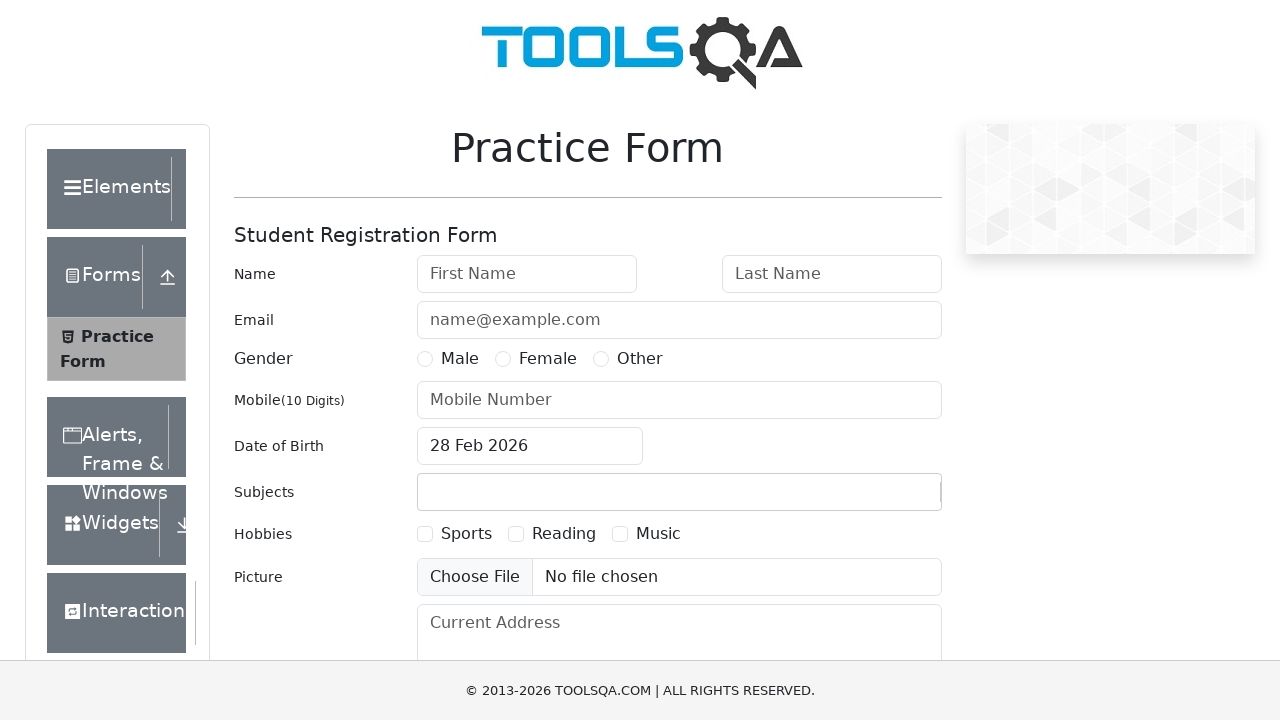

Checked if last name field is enabled
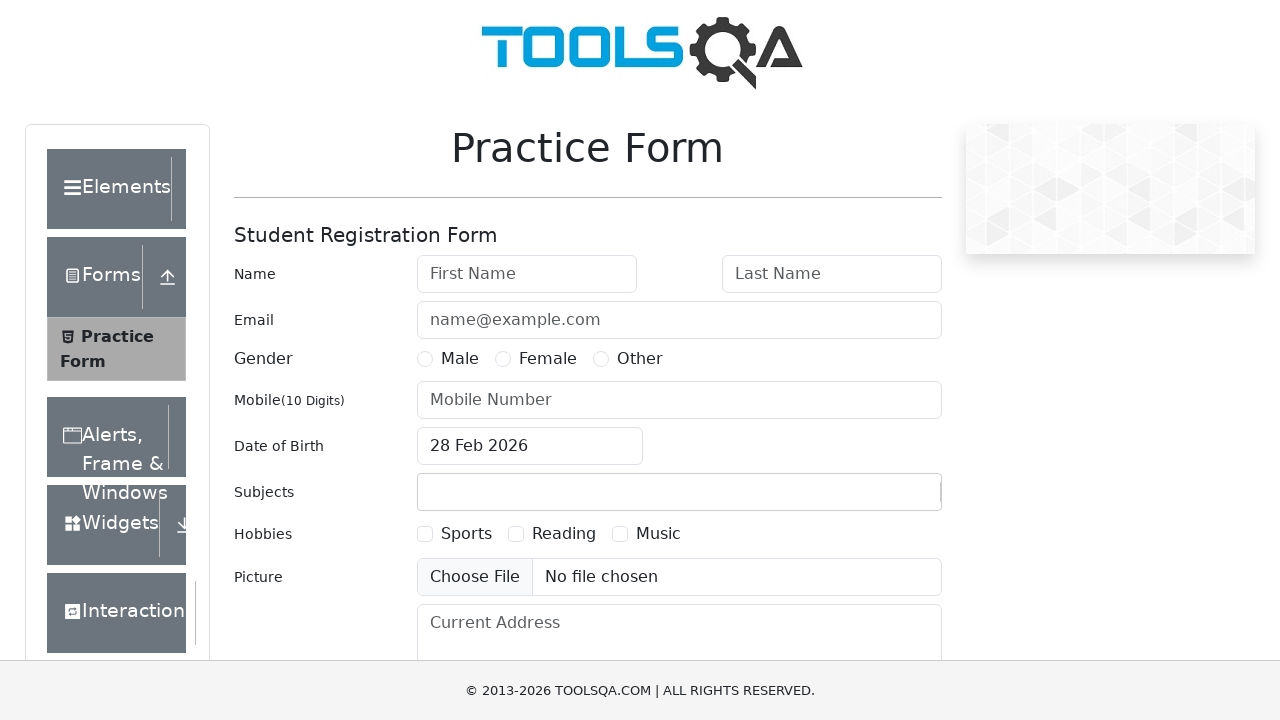

Checked if last name field is disabled
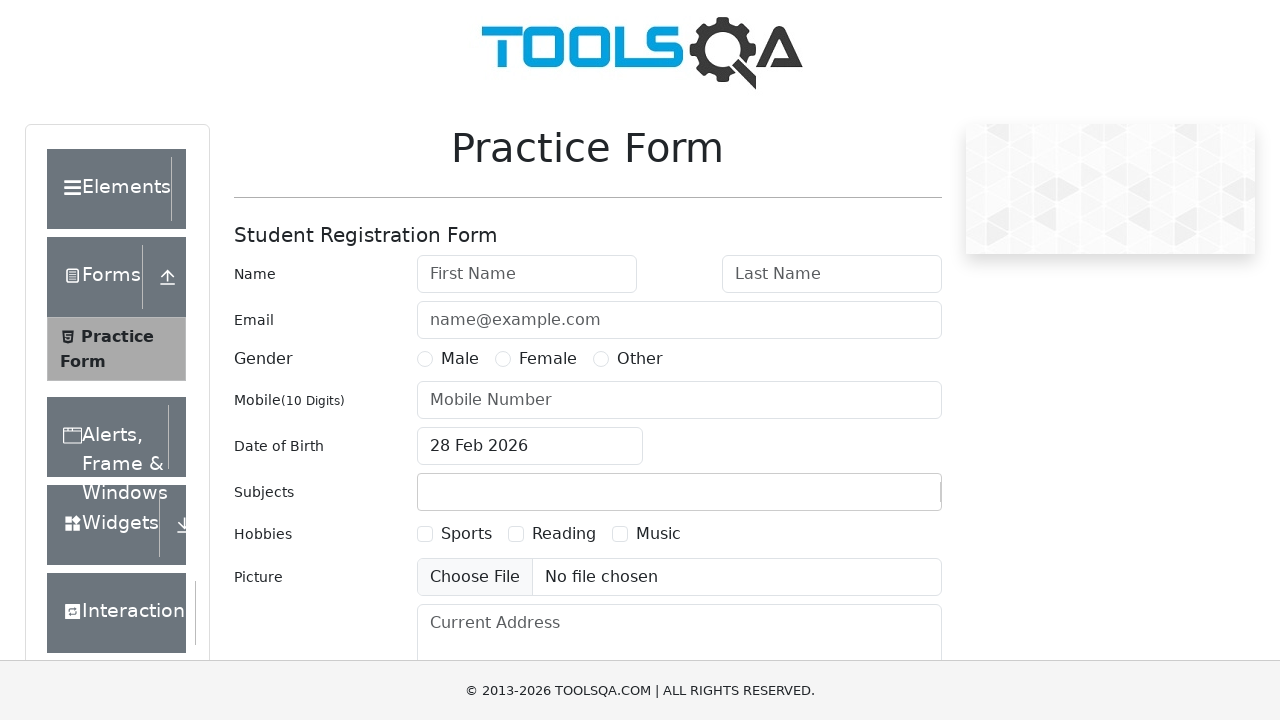

Checked if last name field is visible
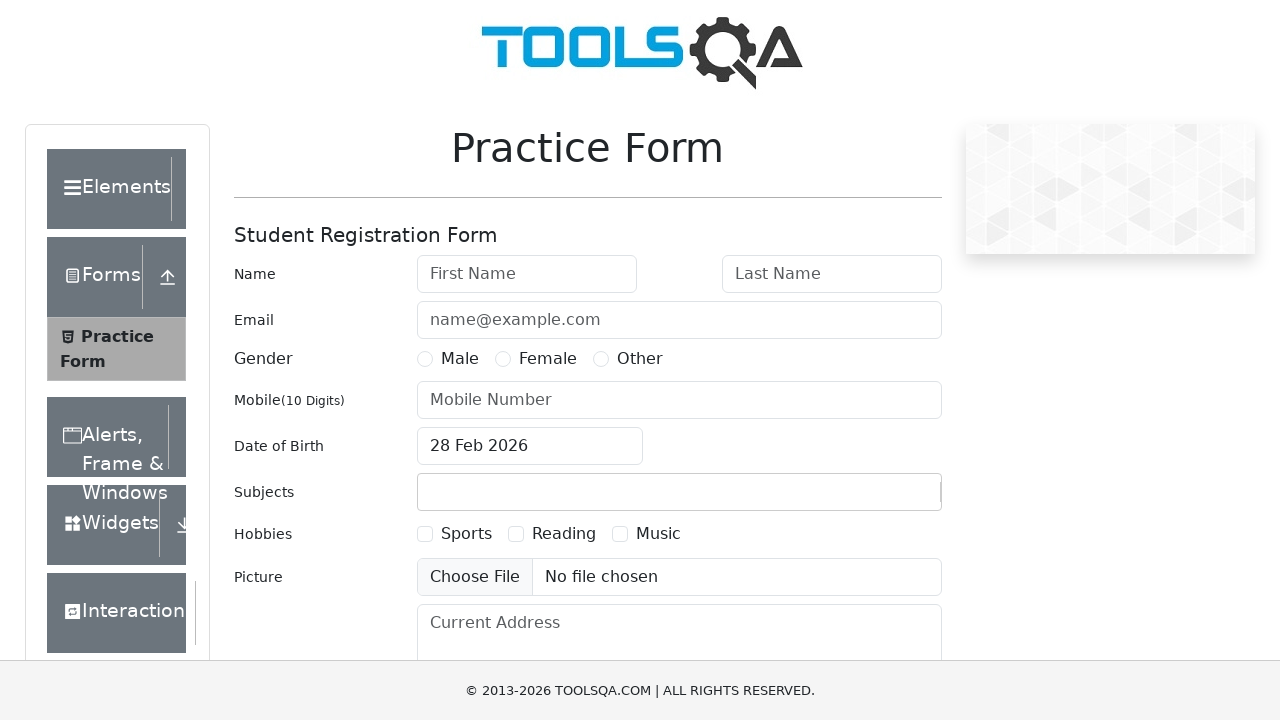

Checked if hobbies sports checkbox is checked
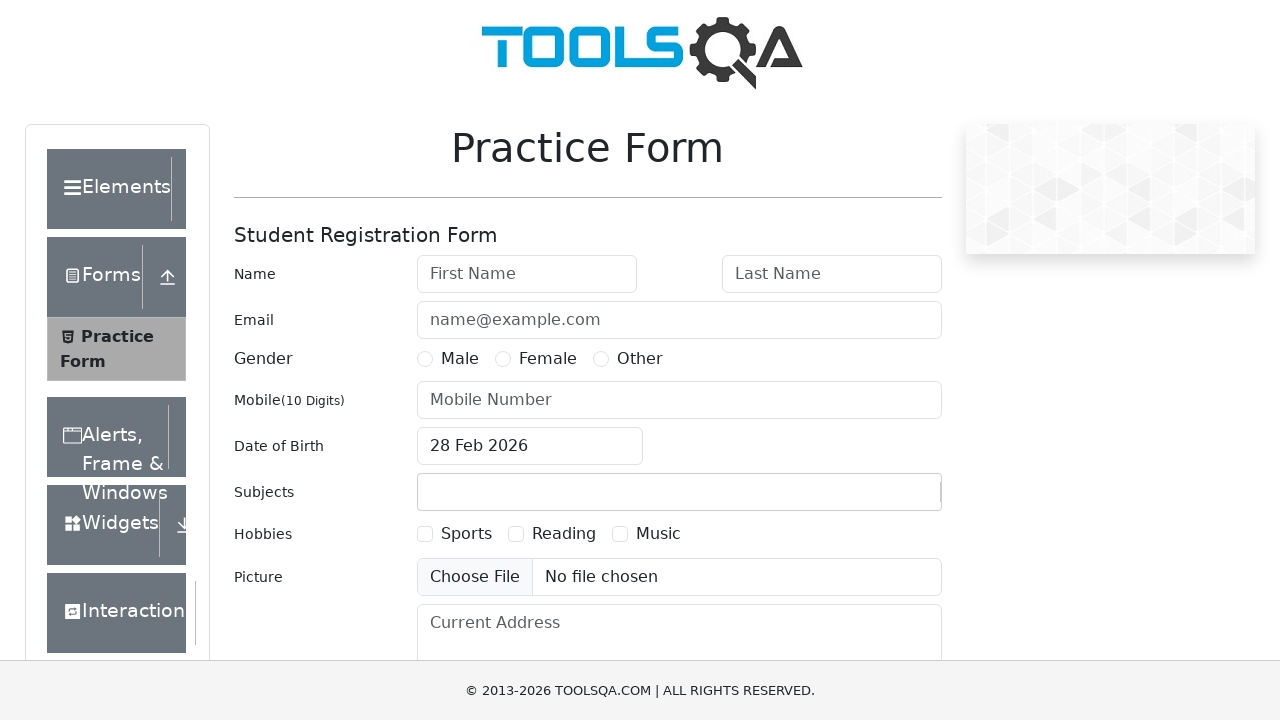

Checked if hobbies sports checkbox is hidden
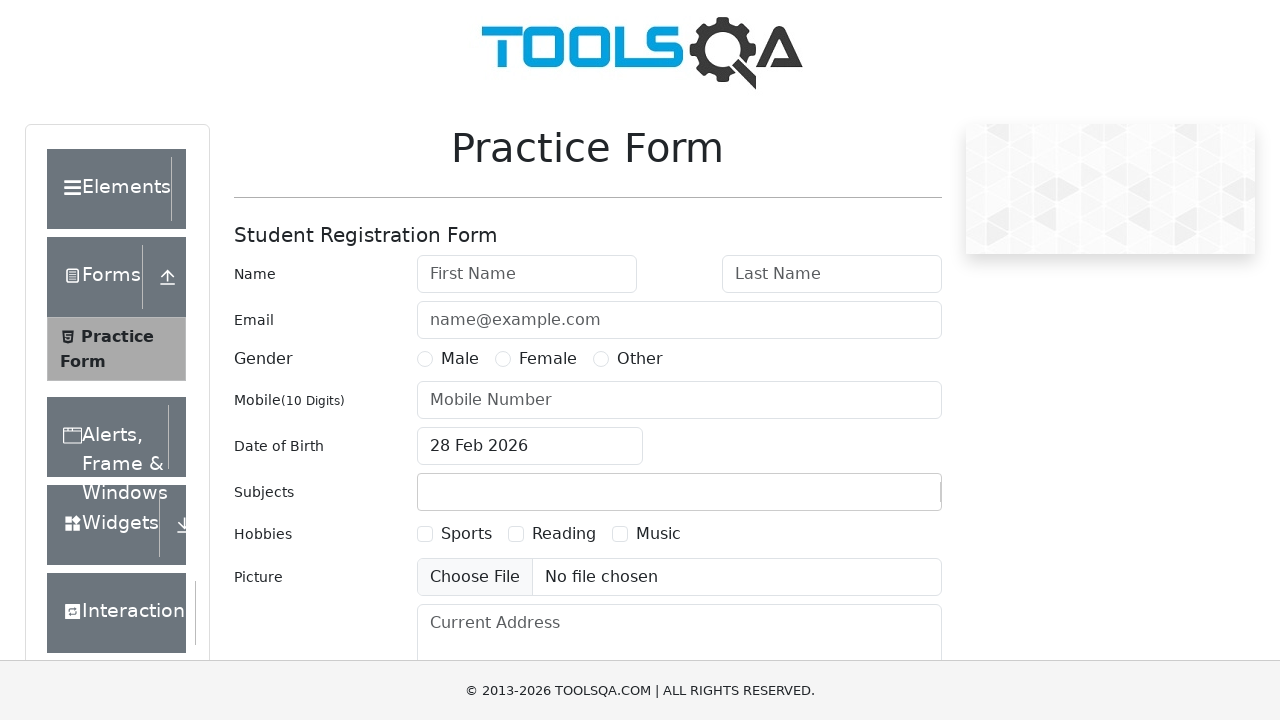

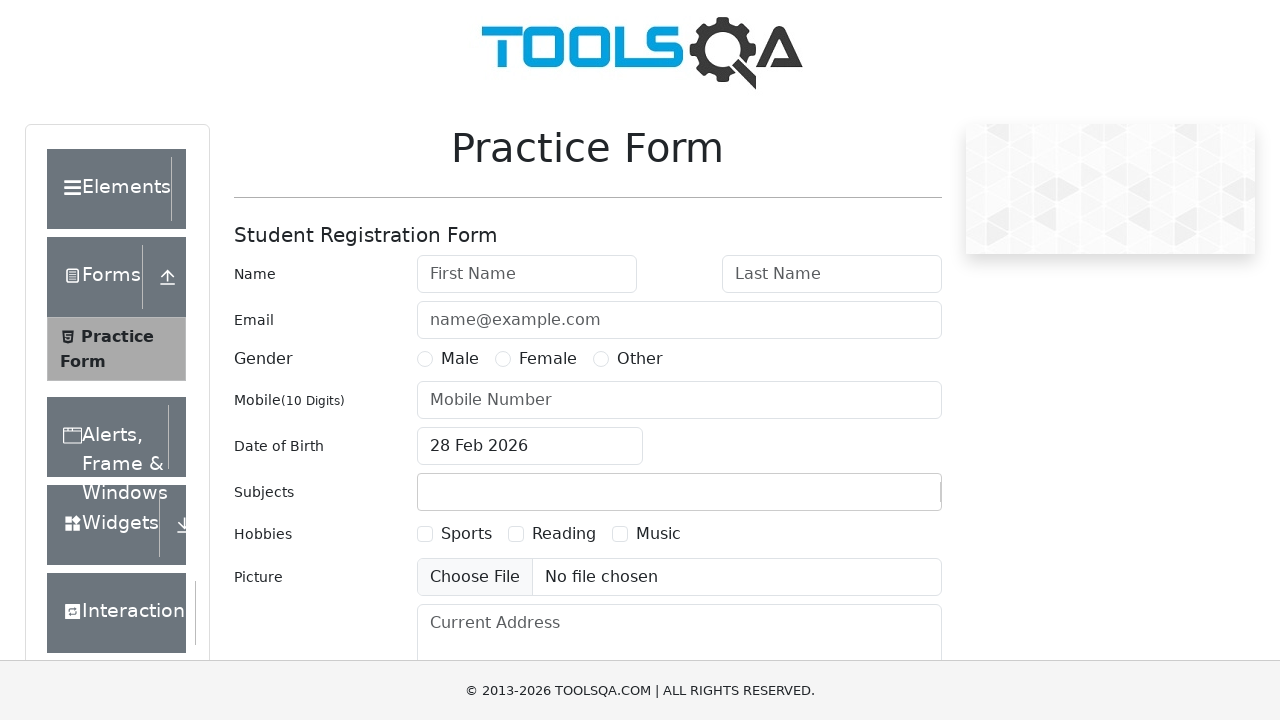